Tests HTML select element functionality by switching to iframe, selecting an option, and then deselecting it

Starting URL: https://www.w3schools.com/TAGs/tryit.asp?filename=tryhtml_select_multiple

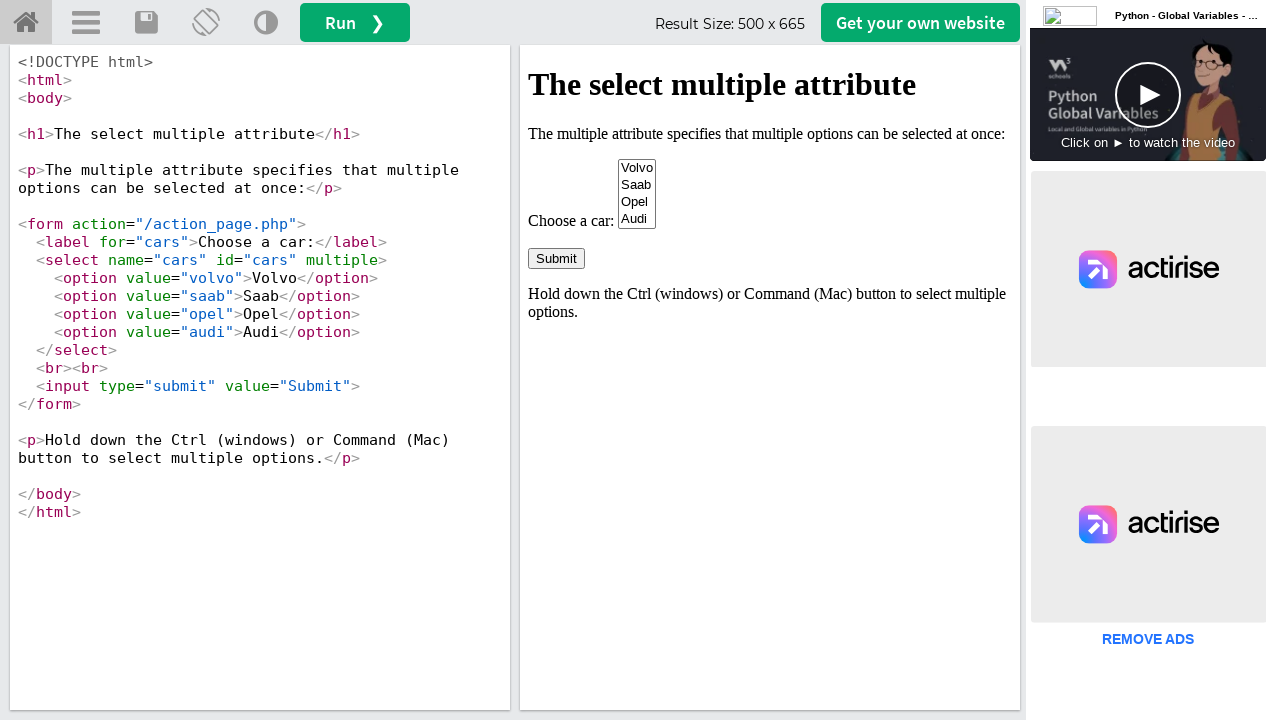

Located iframe with ID 'iframeResult'
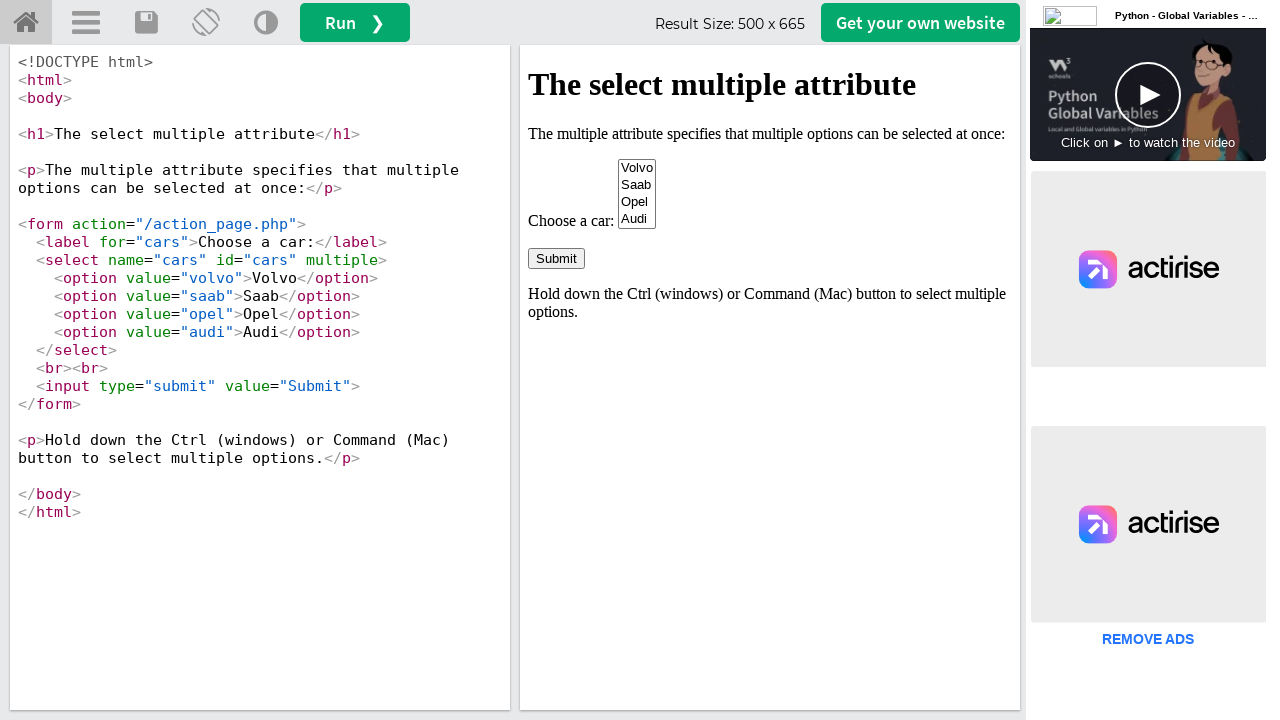

Located select element with name 'cars' in iframe
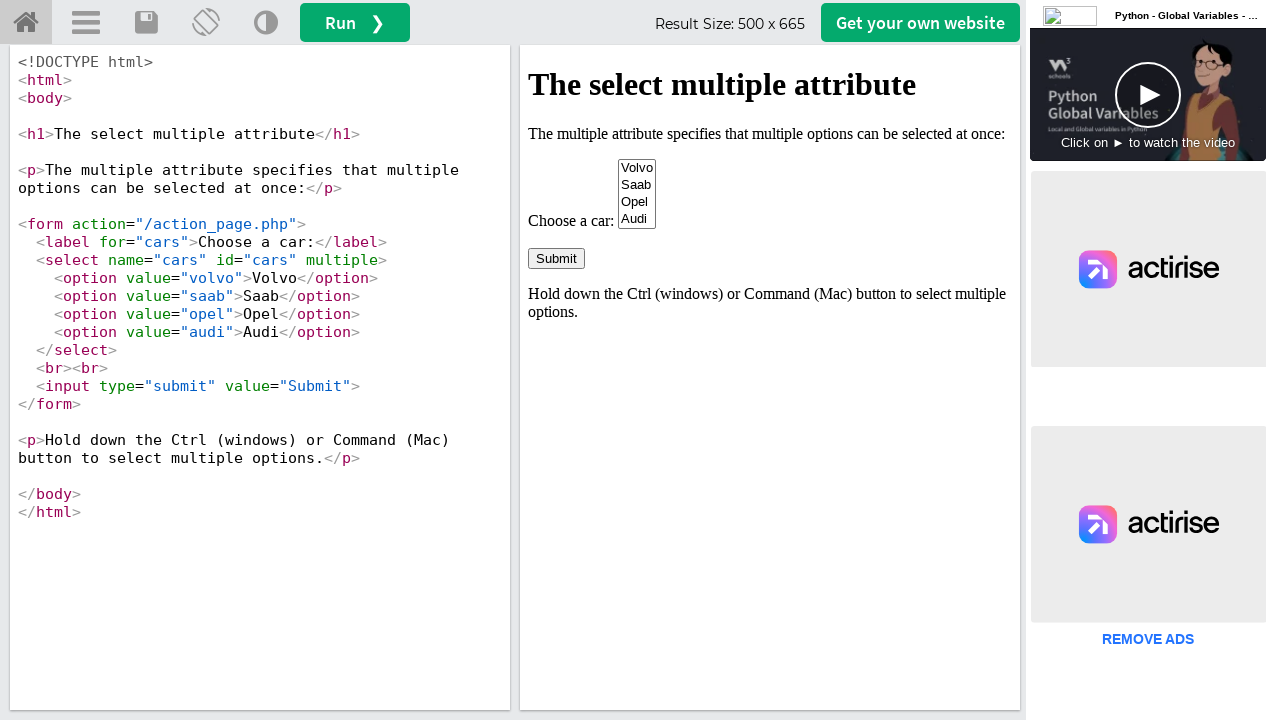

Selected 'volvo' option from the select dropdown on #iframeResult >> internal:control=enter-frame >> select[name="cars"]
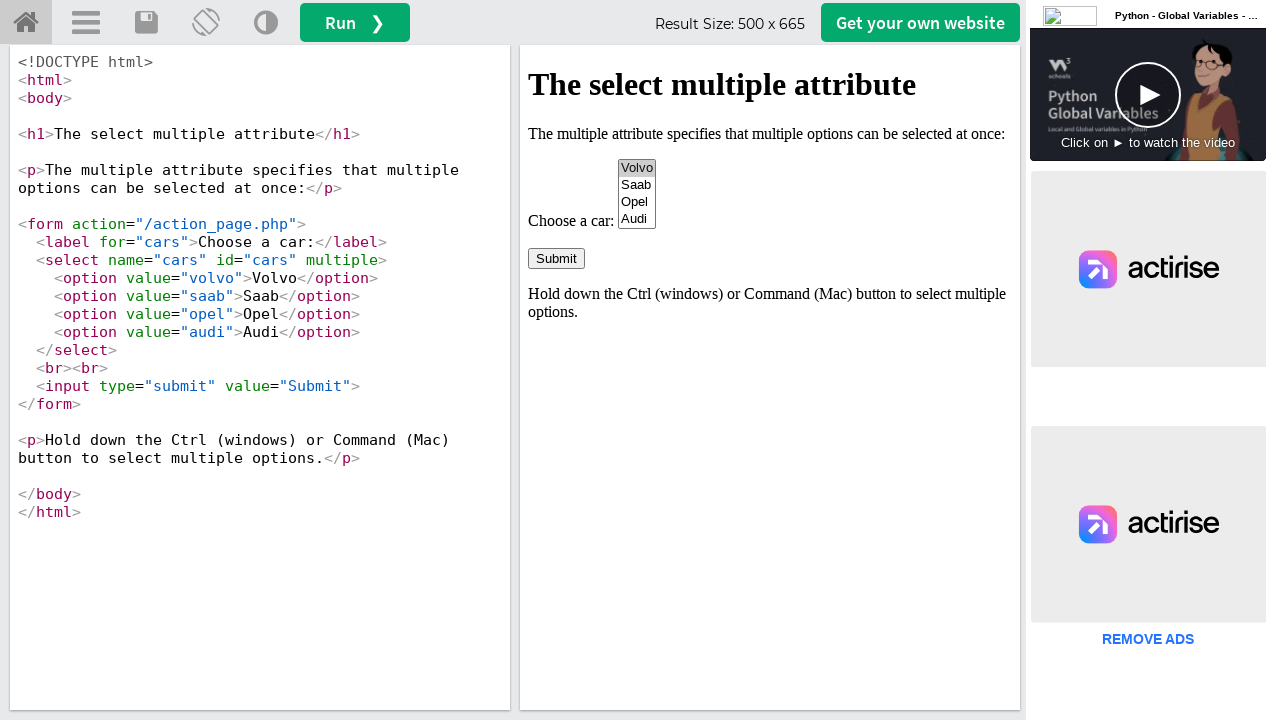

Waited 2 seconds
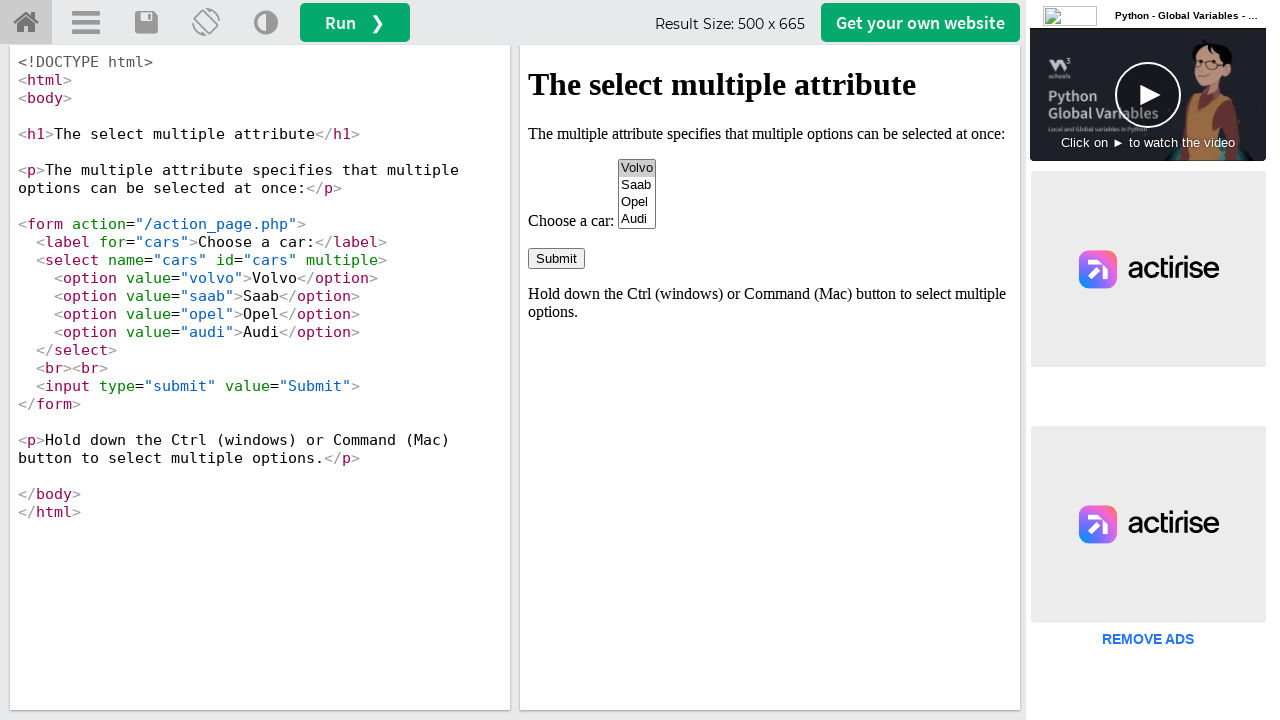

Deselected all options in the select element using JavaScript
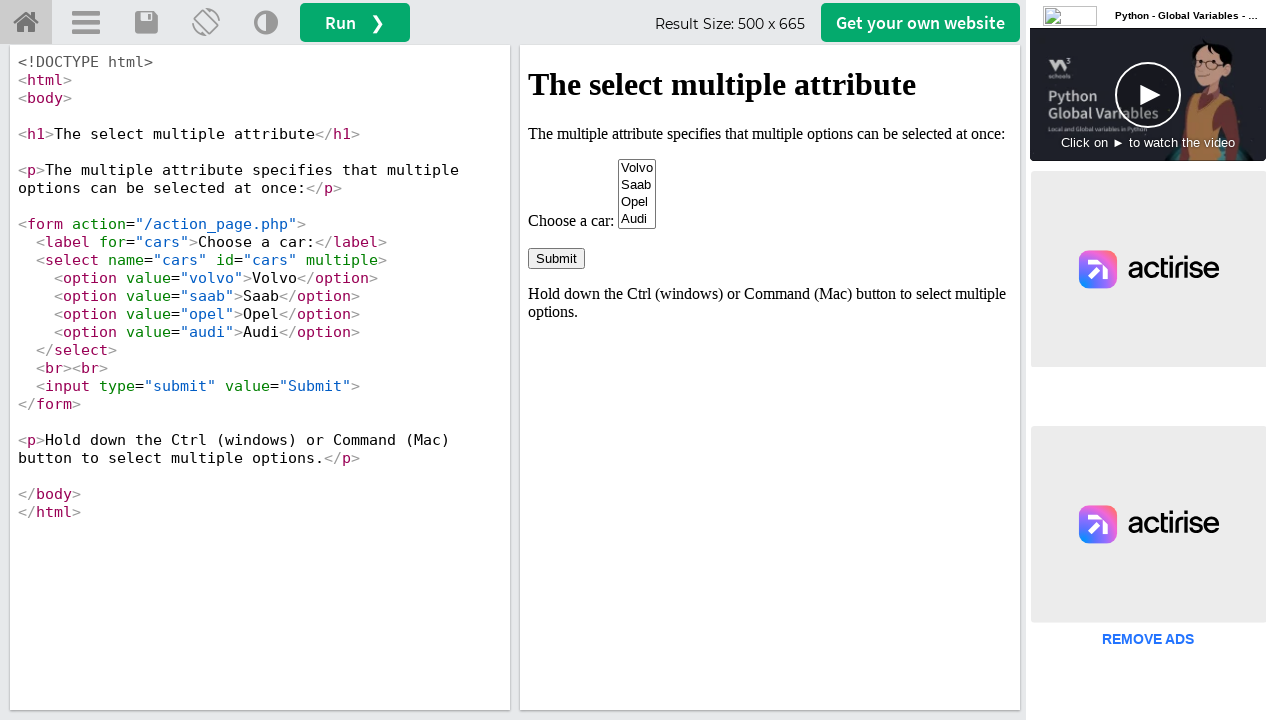

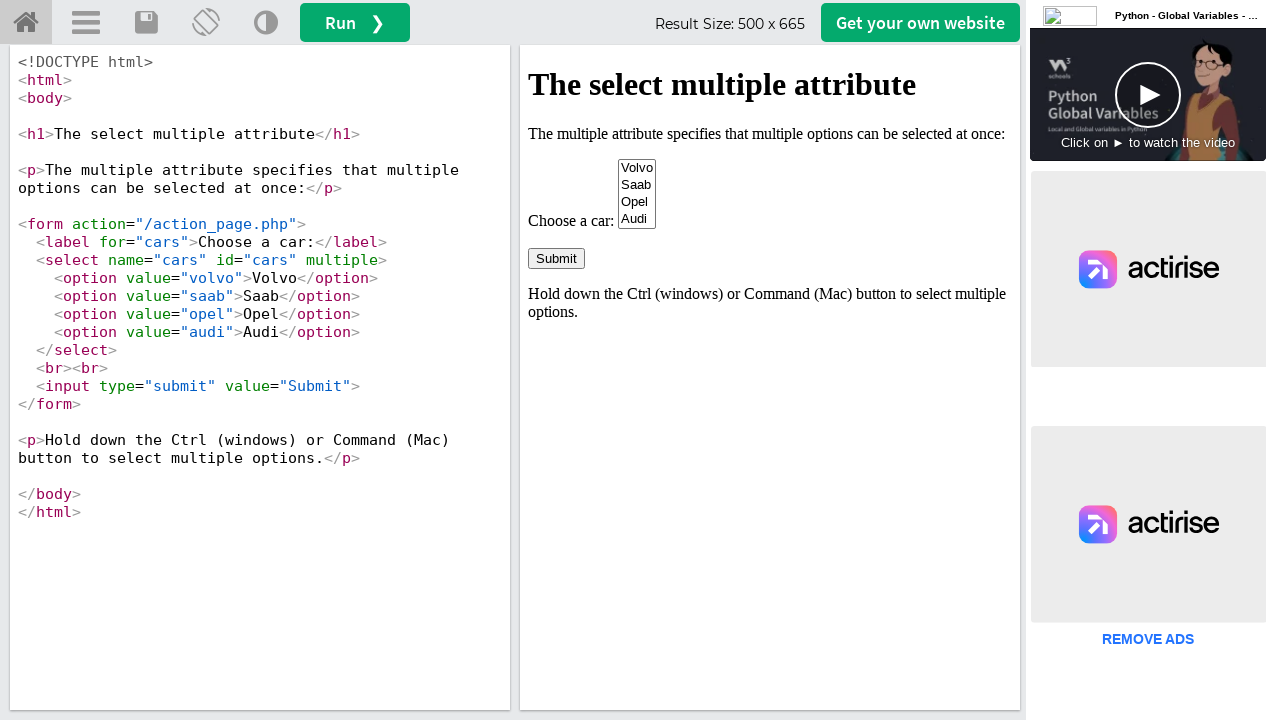